Tests the jQuery UI sortable demo by switching to an iframe and reversing the order of list items using drag and drop operations.

Starting URL: https://jqueryui.com/sortable/

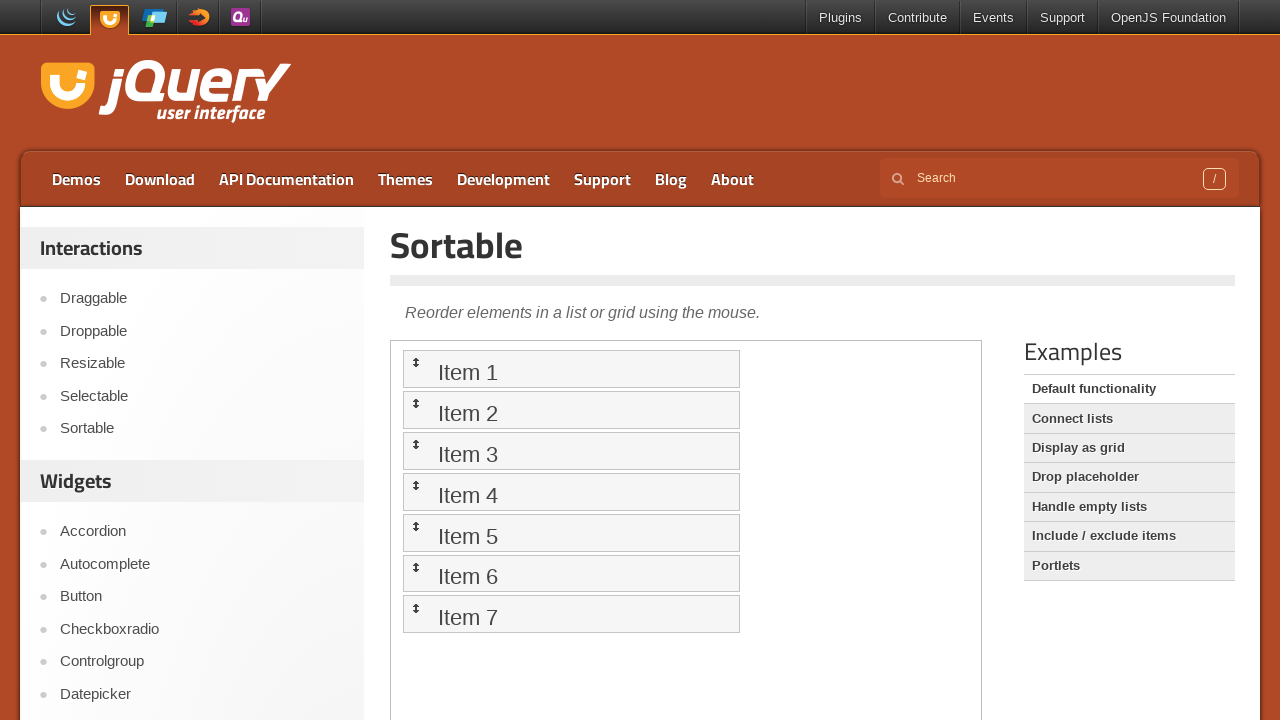

Located the demo iframe
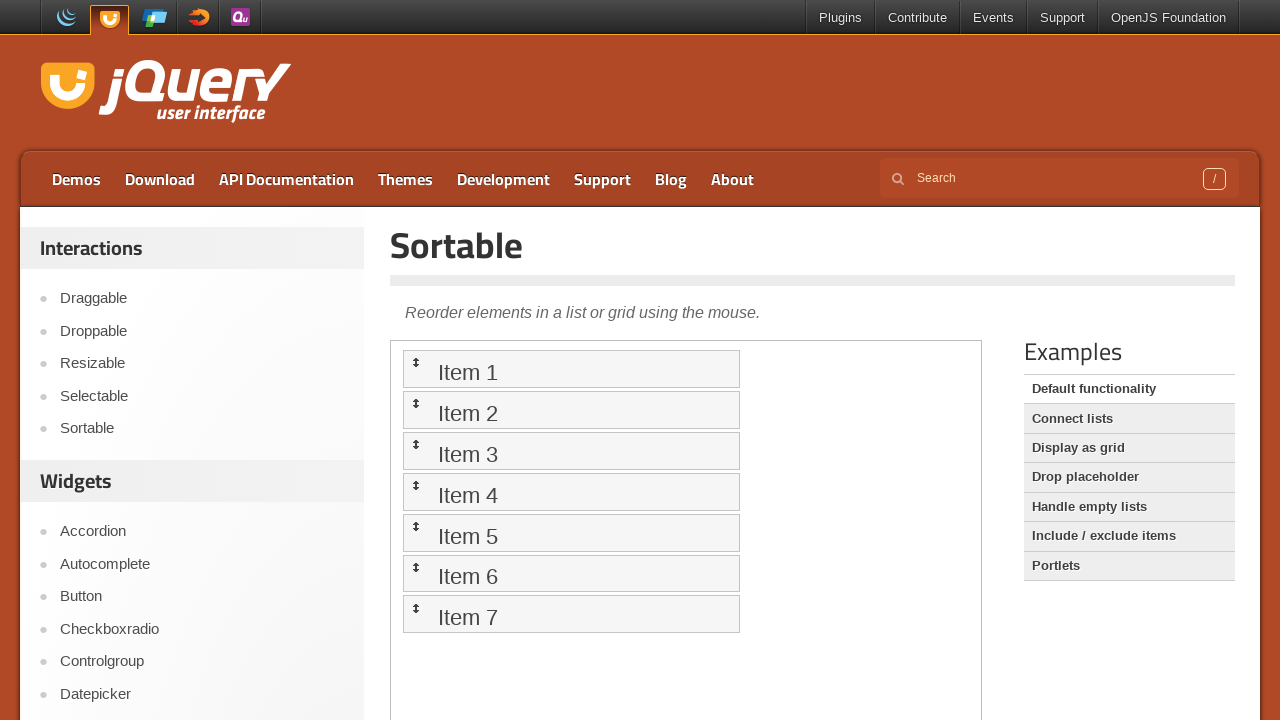

Pressed ArrowDown key in iframe body on .demo-frame >> internal:control=enter-frame >> body
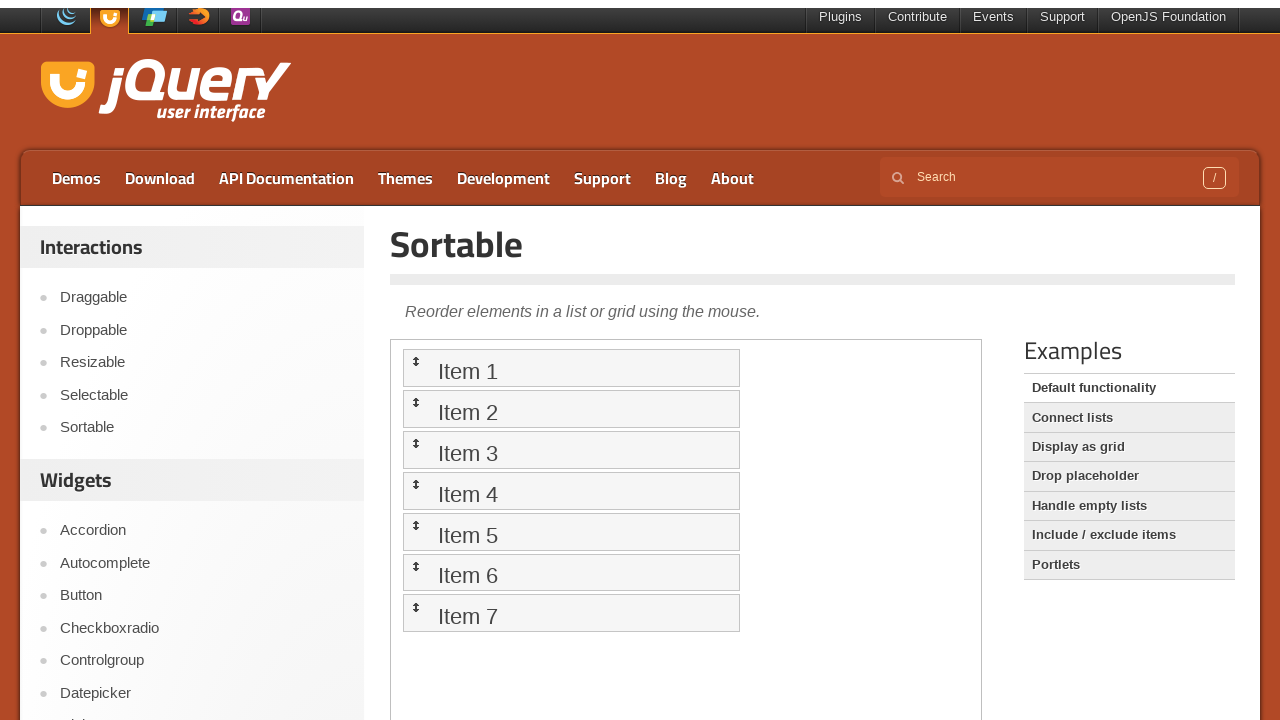

Pressed ArrowDown key again in iframe body on .demo-frame >> internal:control=enter-frame >> body
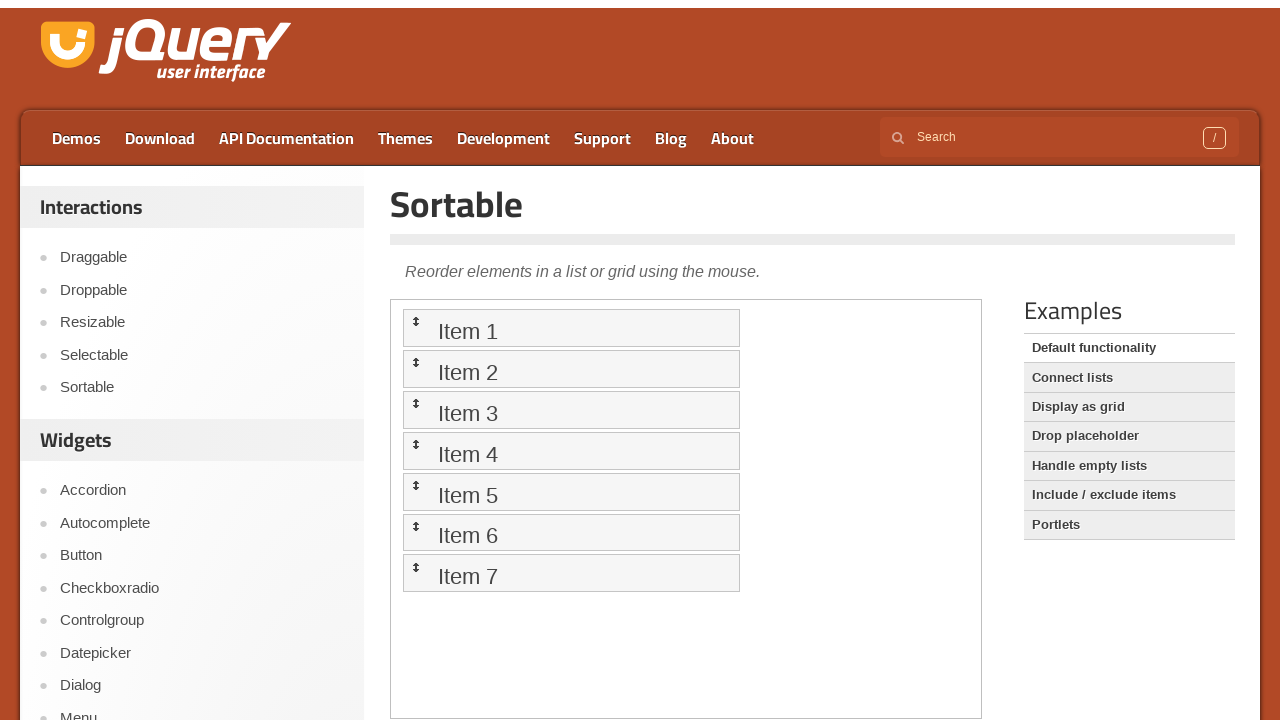

Retrieved all sortable list items, found 7 items
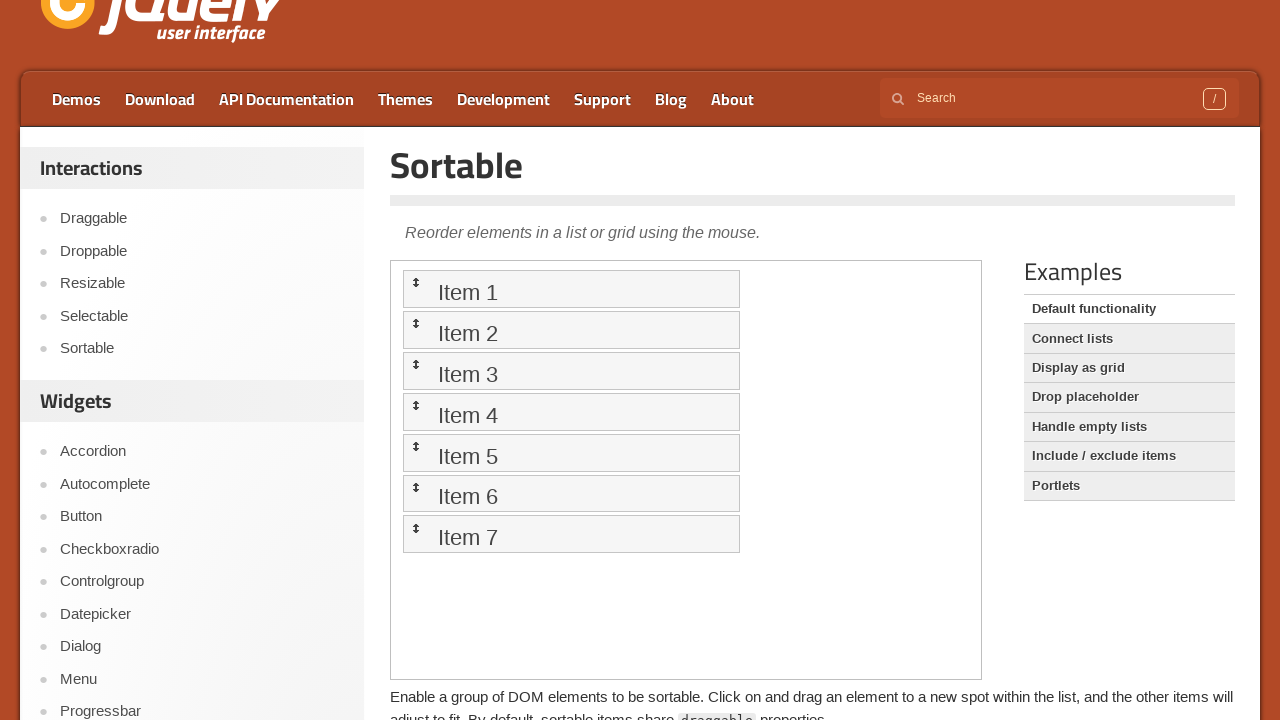

Dragged list item 6 to position 0 to reverse order at (571, 289)
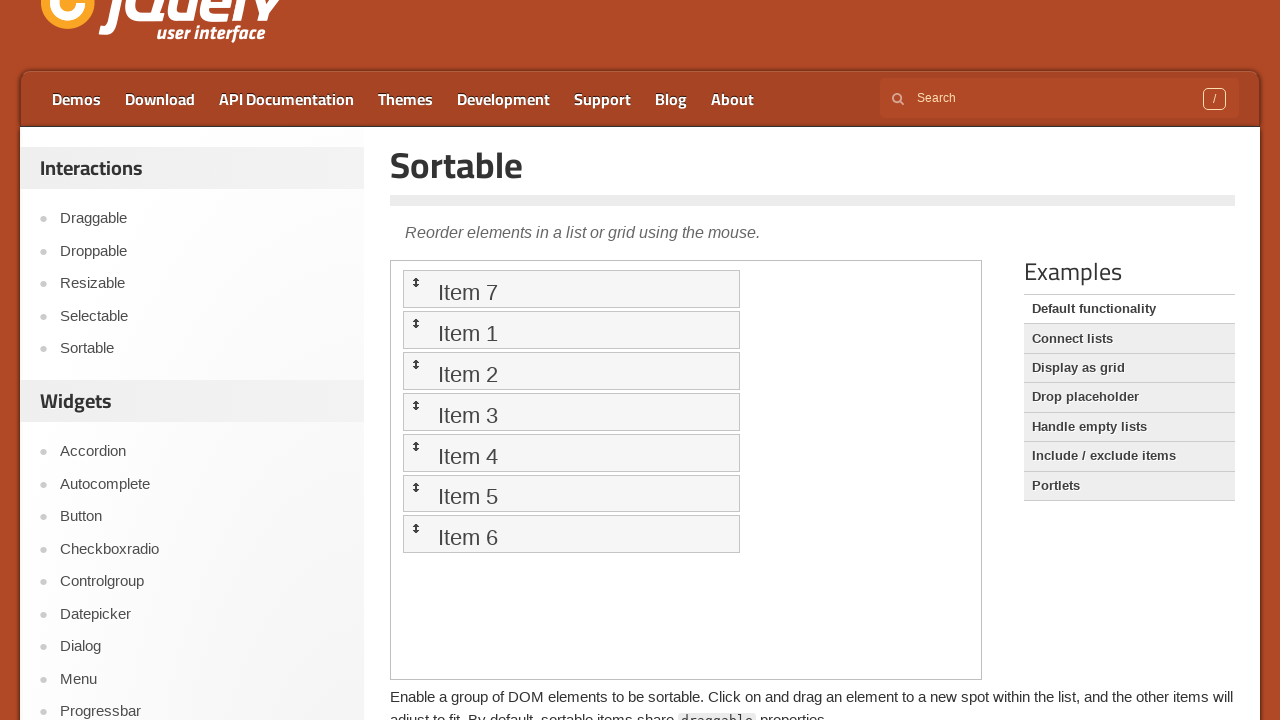

Dragged list item 5 to position 0 to reverse order at (571, 289)
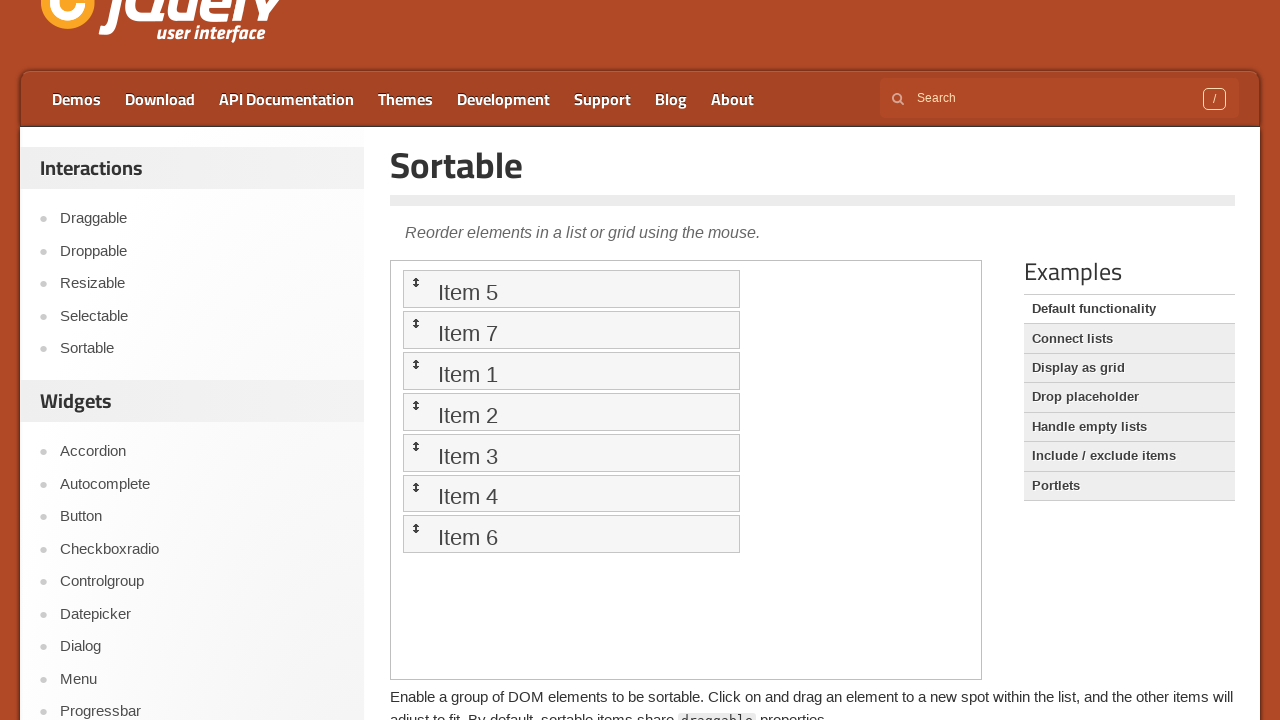

Dragged list item 4 to position 0 to reverse order at (571, 289)
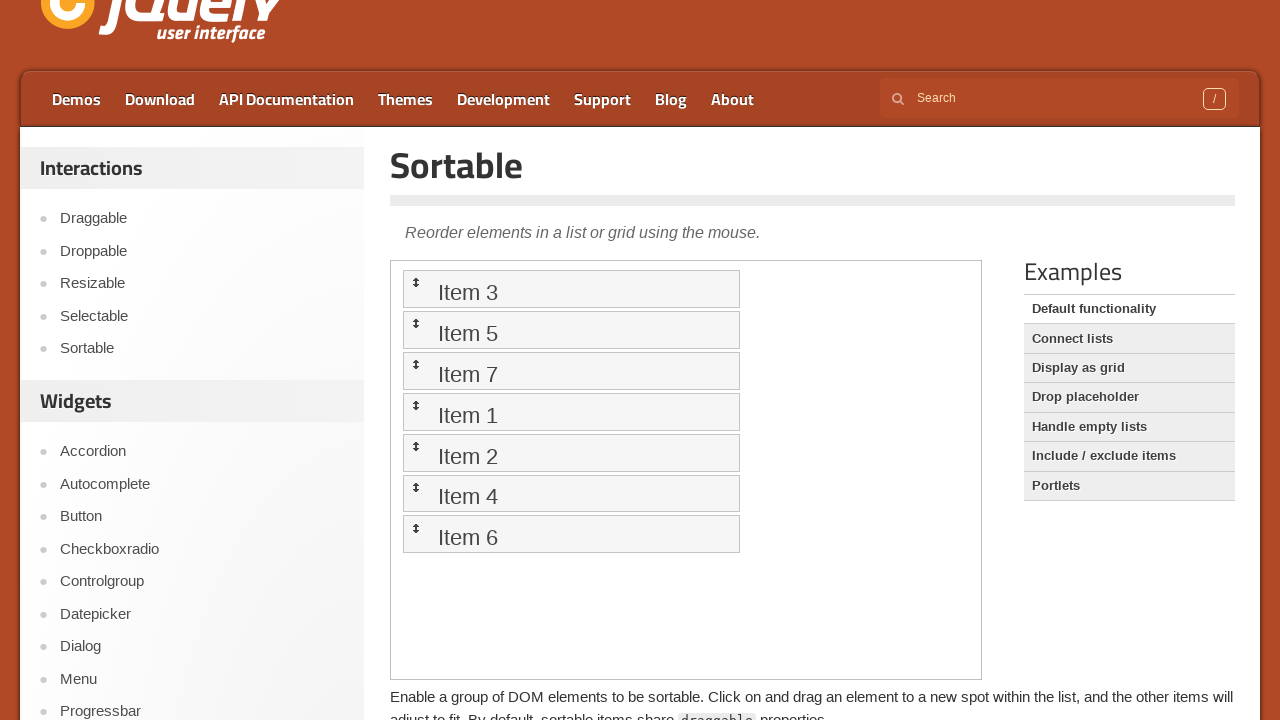

Dragged list item 3 to position 0 to reverse order at (571, 289)
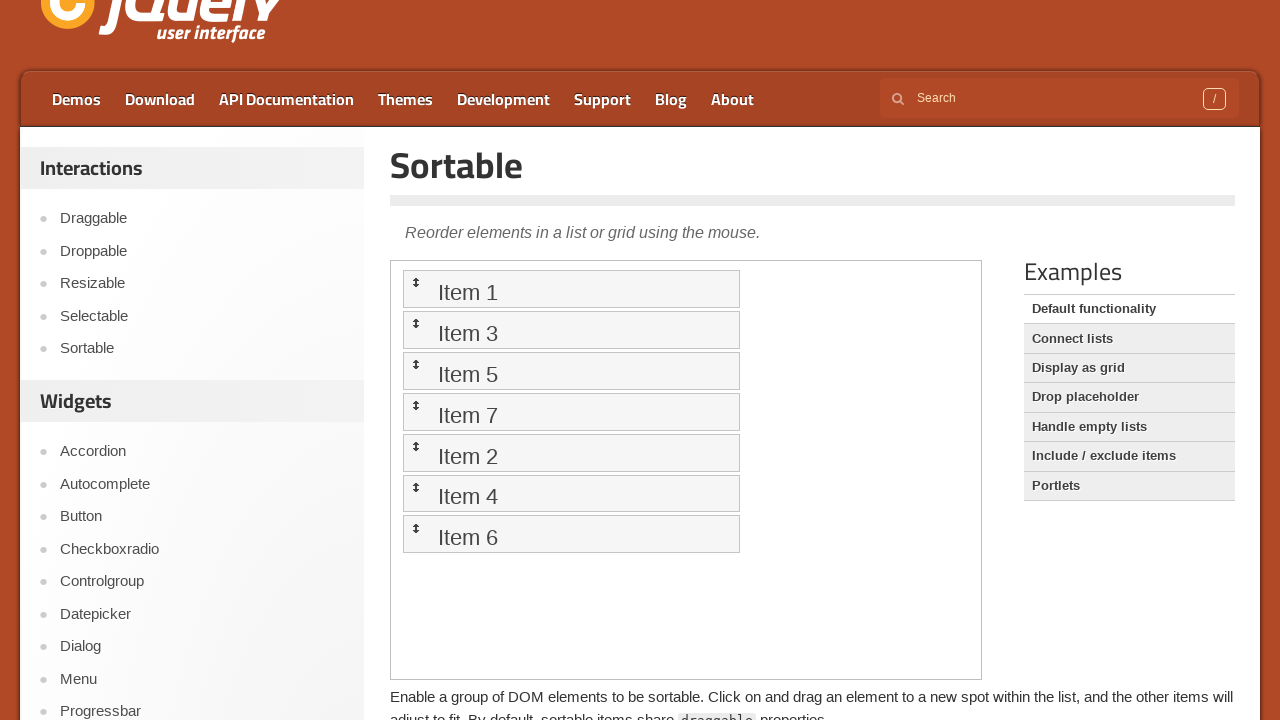

Dragged list item 2 to position 0 to reverse order at (571, 289)
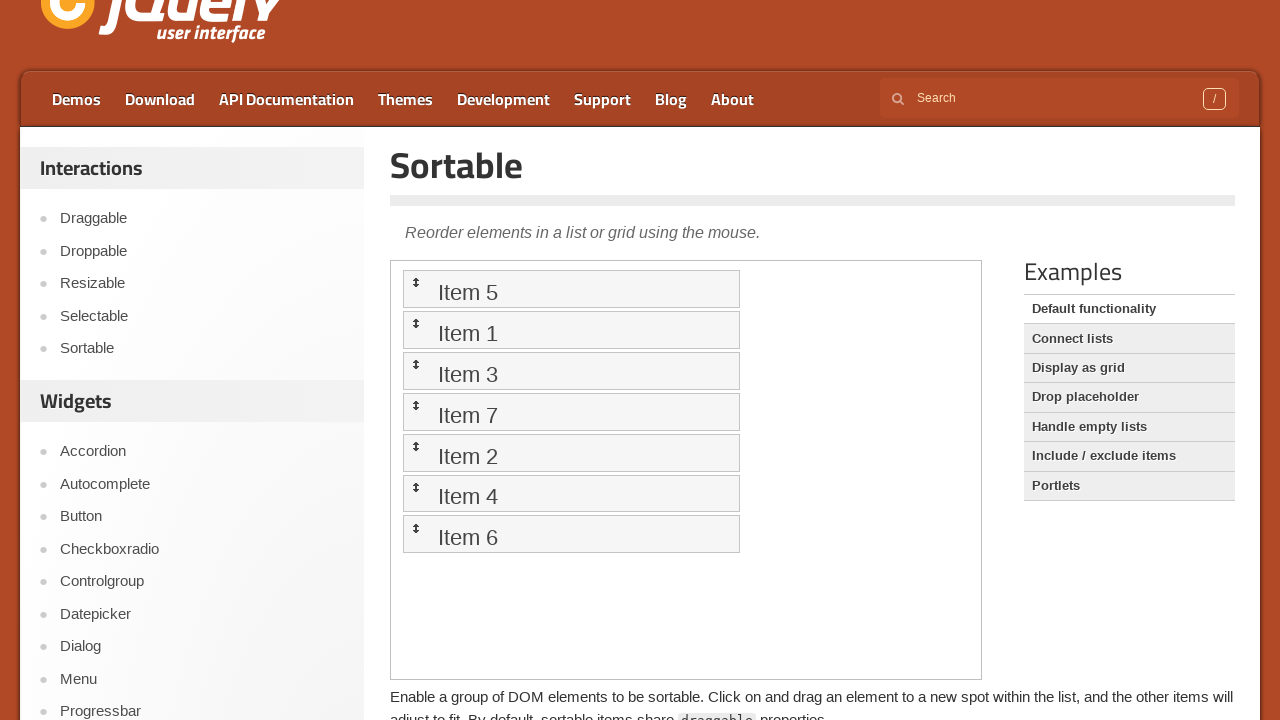

Dragged list item 1 to position 0 to reverse order at (571, 289)
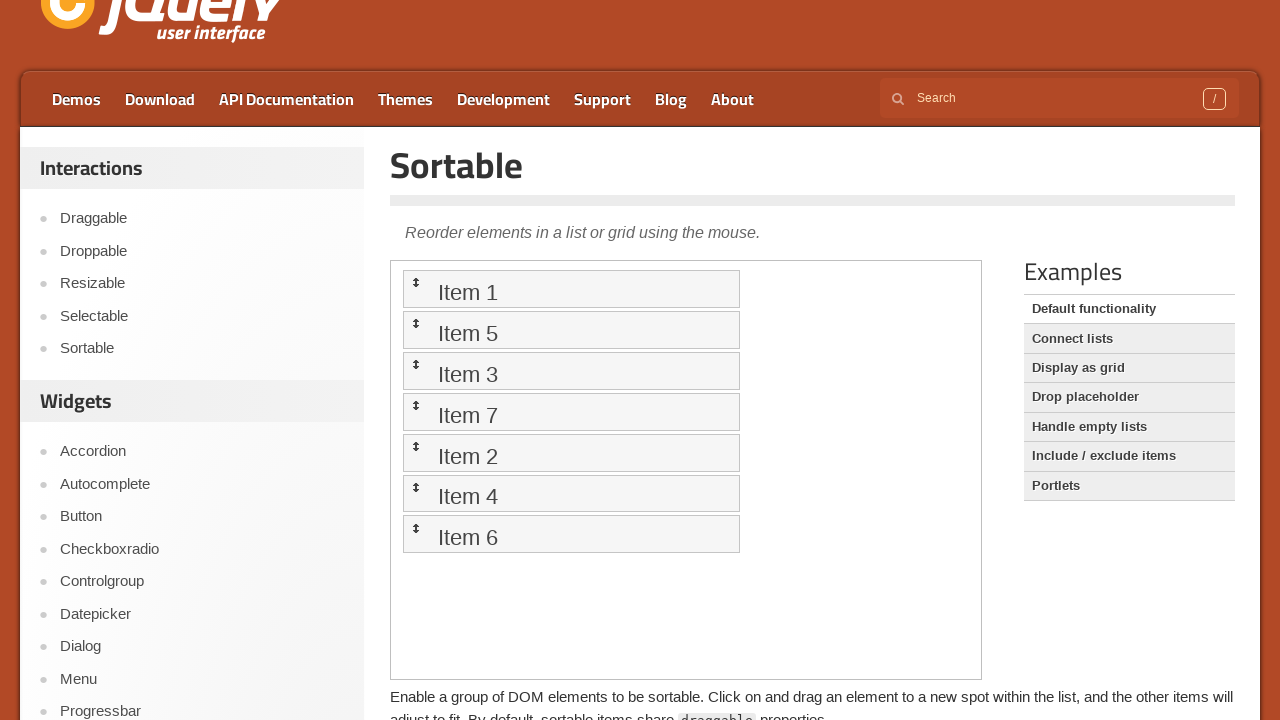

Waited 500ms for final drag and drop animation to complete
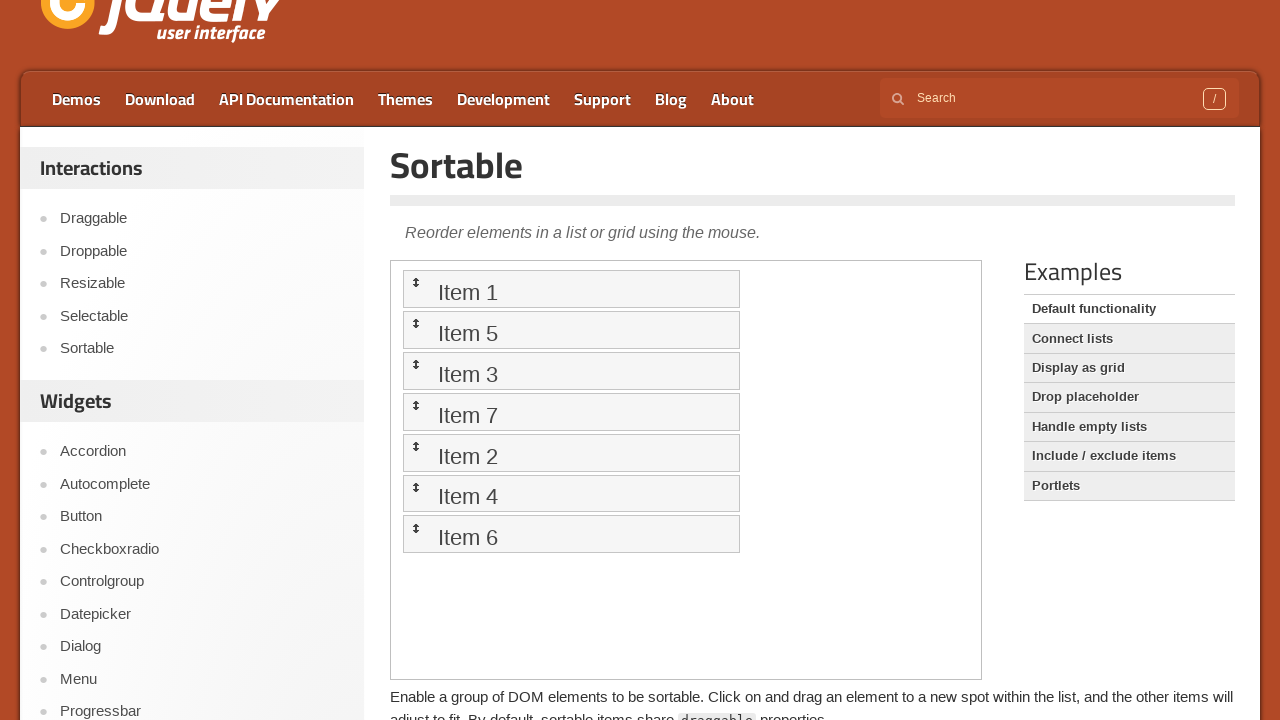

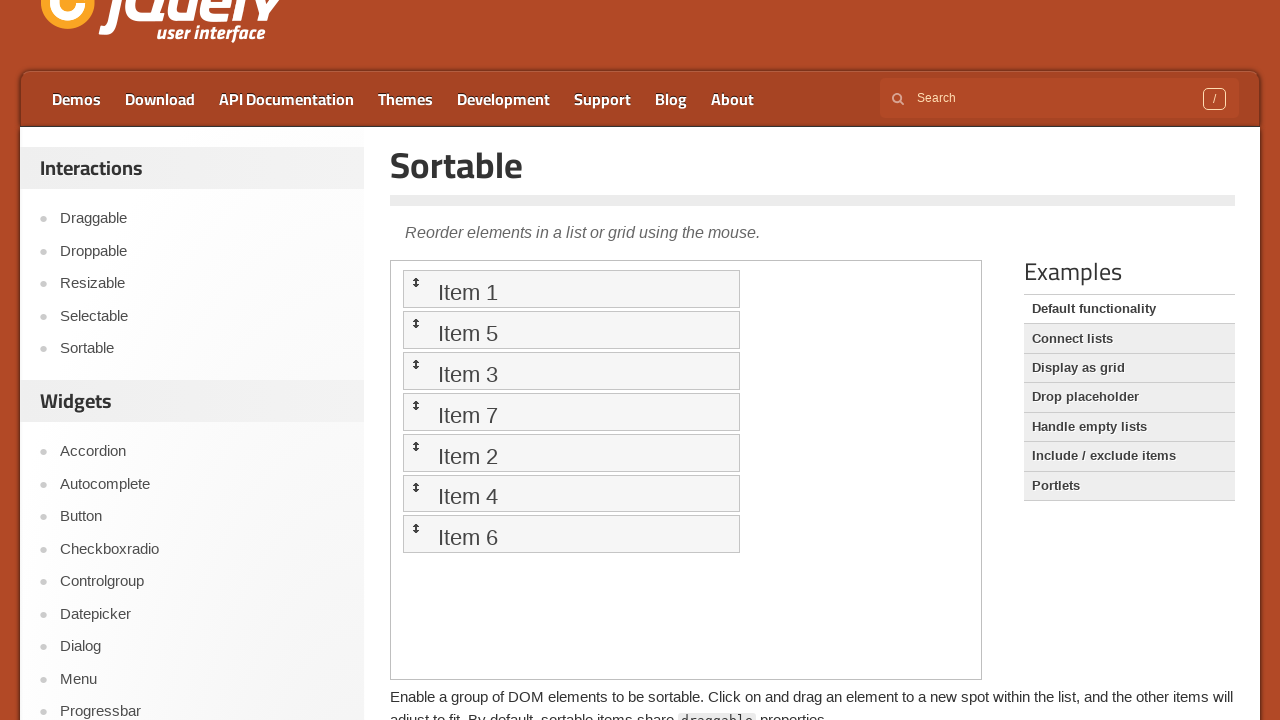